Tests drag and drop functionality by dragging a draggable element and dropping it onto a droppable target on the jQuery UI demo page.

Starting URL: https://jqueryui.com/resources/demos/droppable/default.html

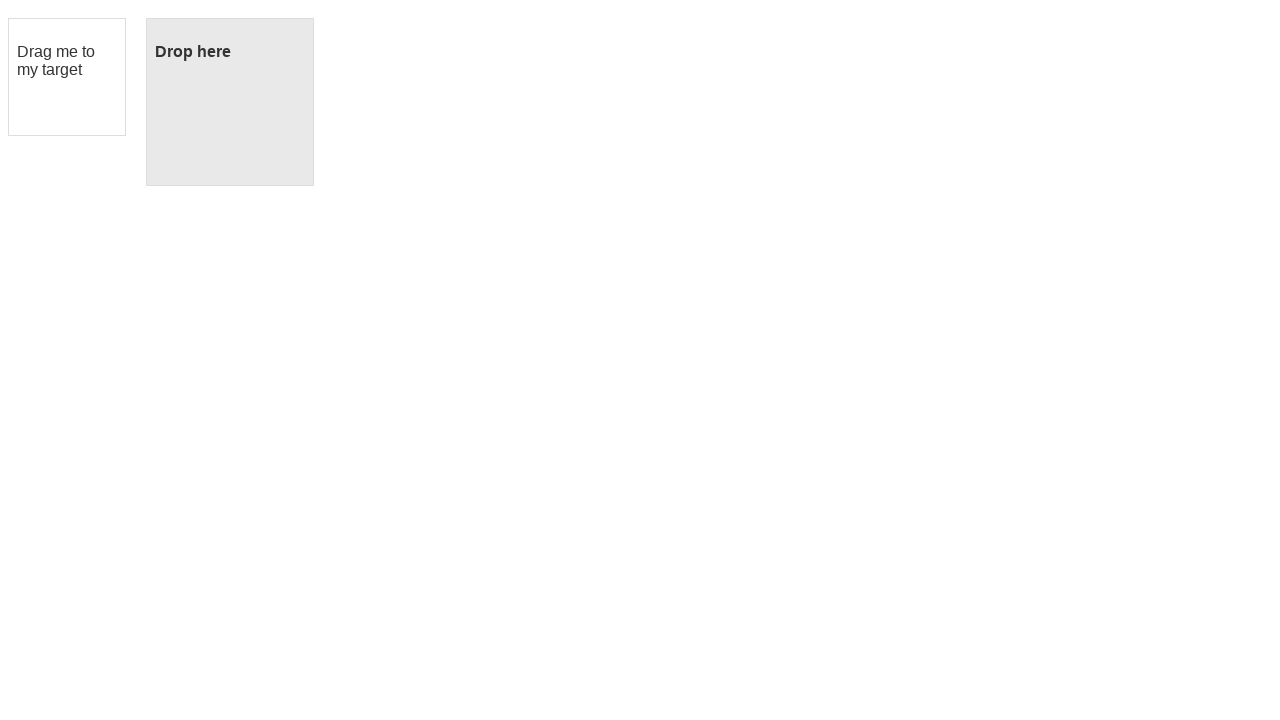

Navigated to jQuery UI droppable demo page
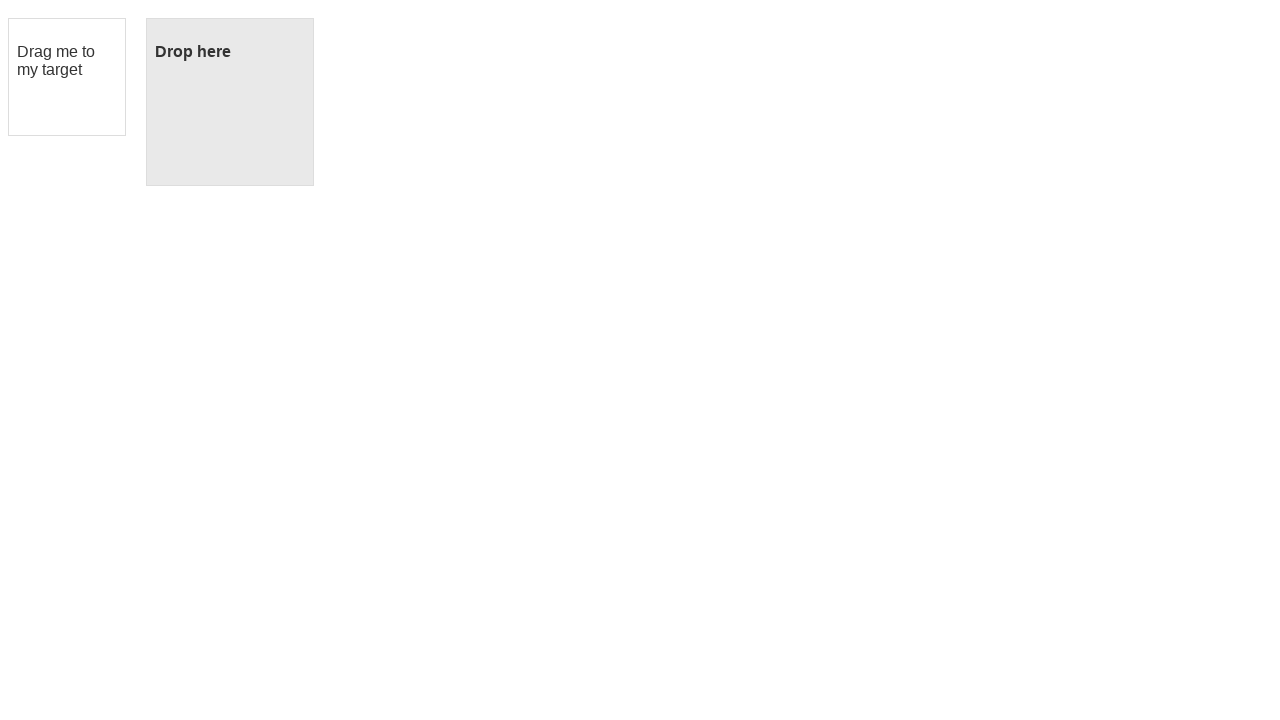

Located draggable element
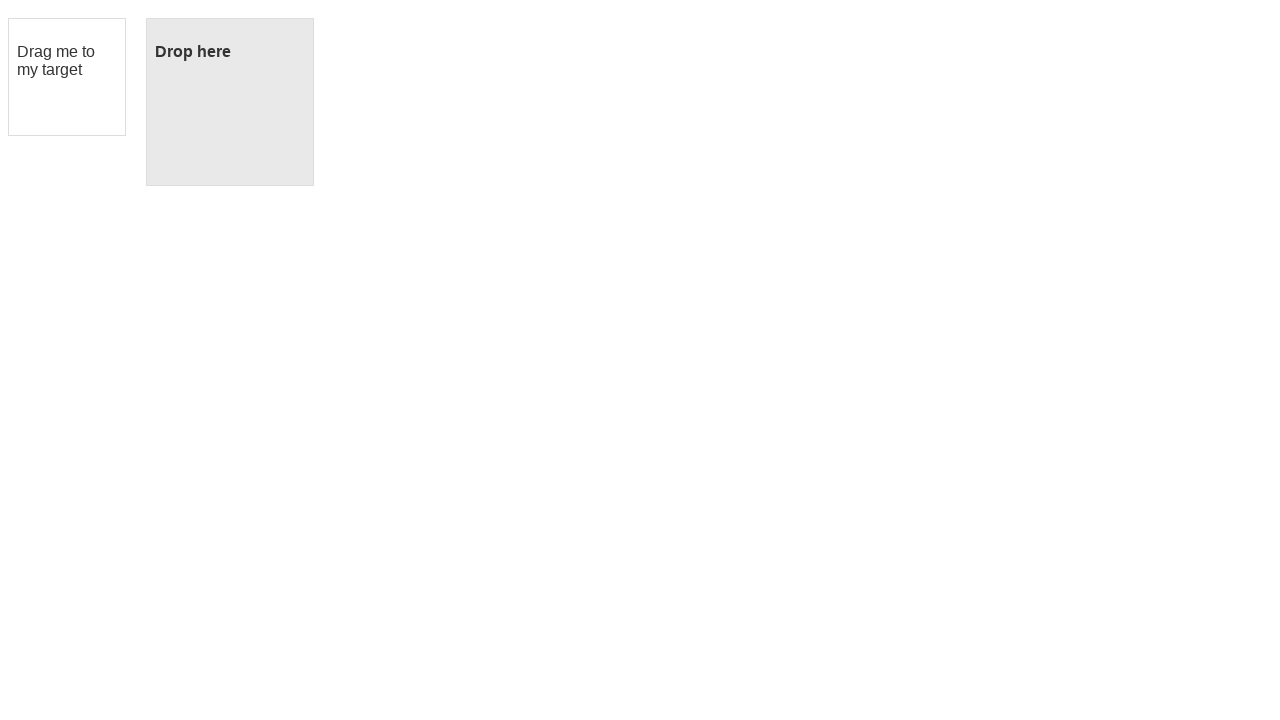

Located droppable target element
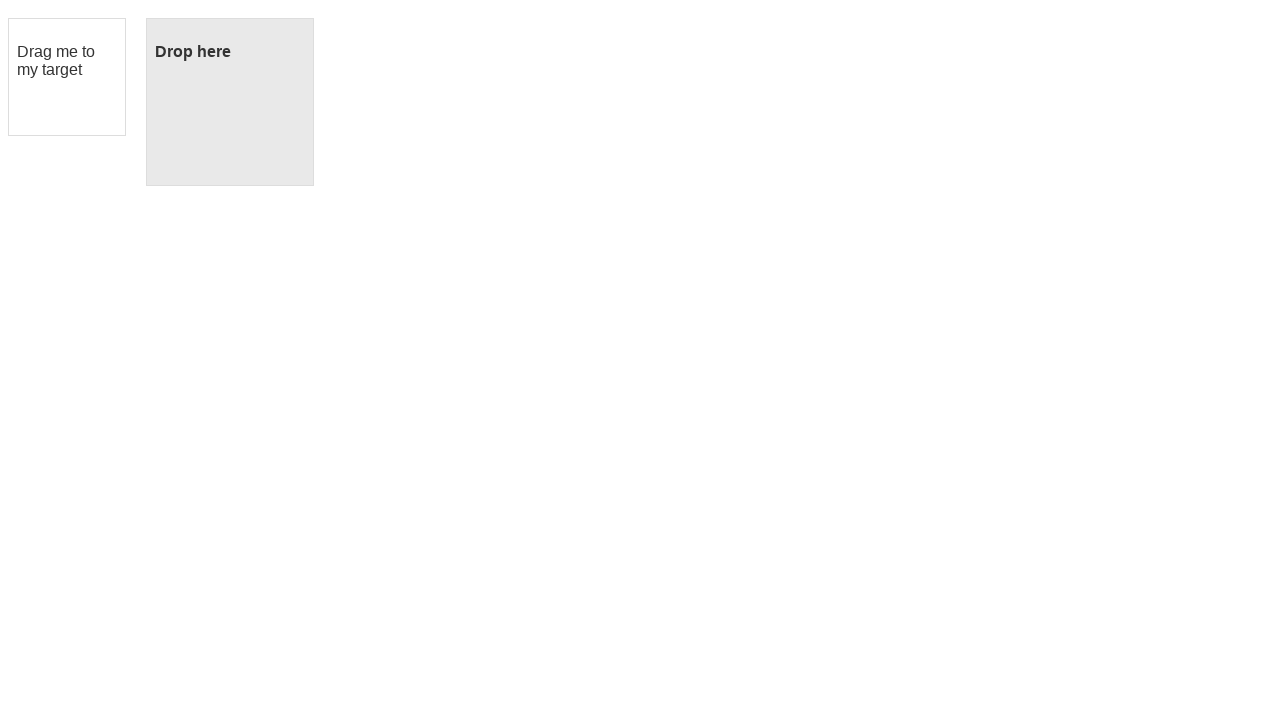

Dragged draggable element onto droppable target at (230, 102)
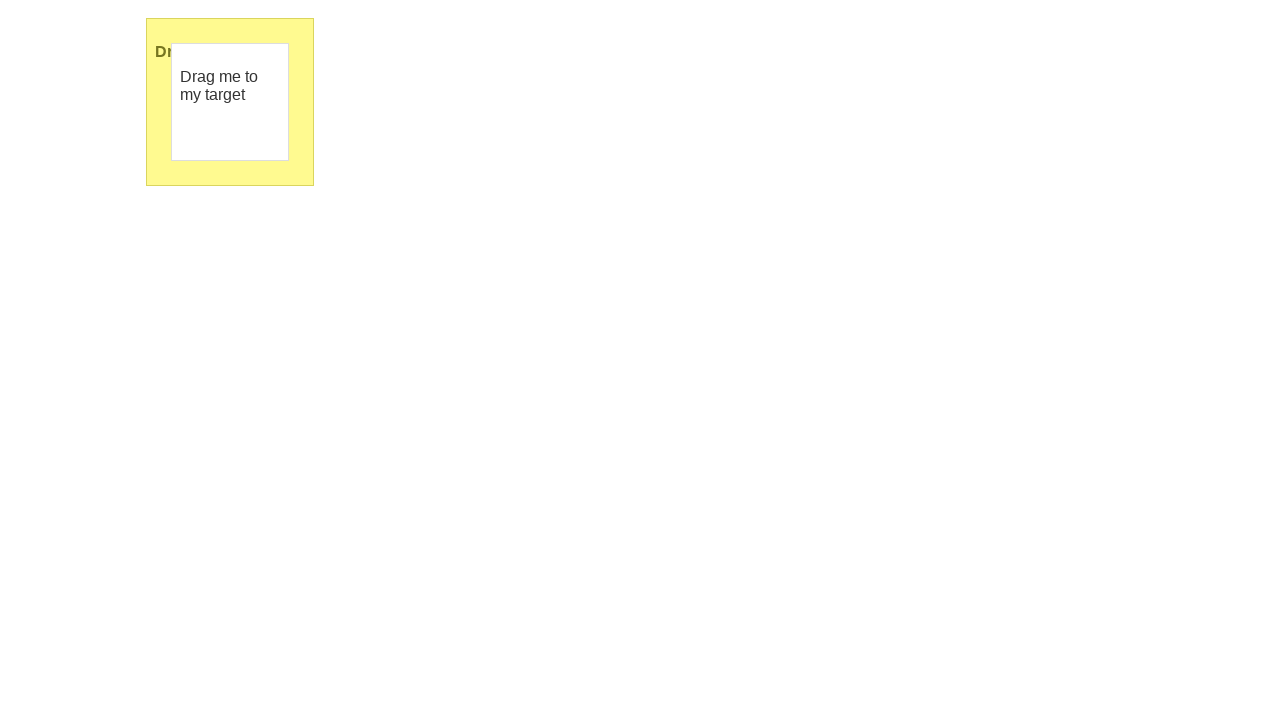

Verified droppable element was highlighted after successful drop
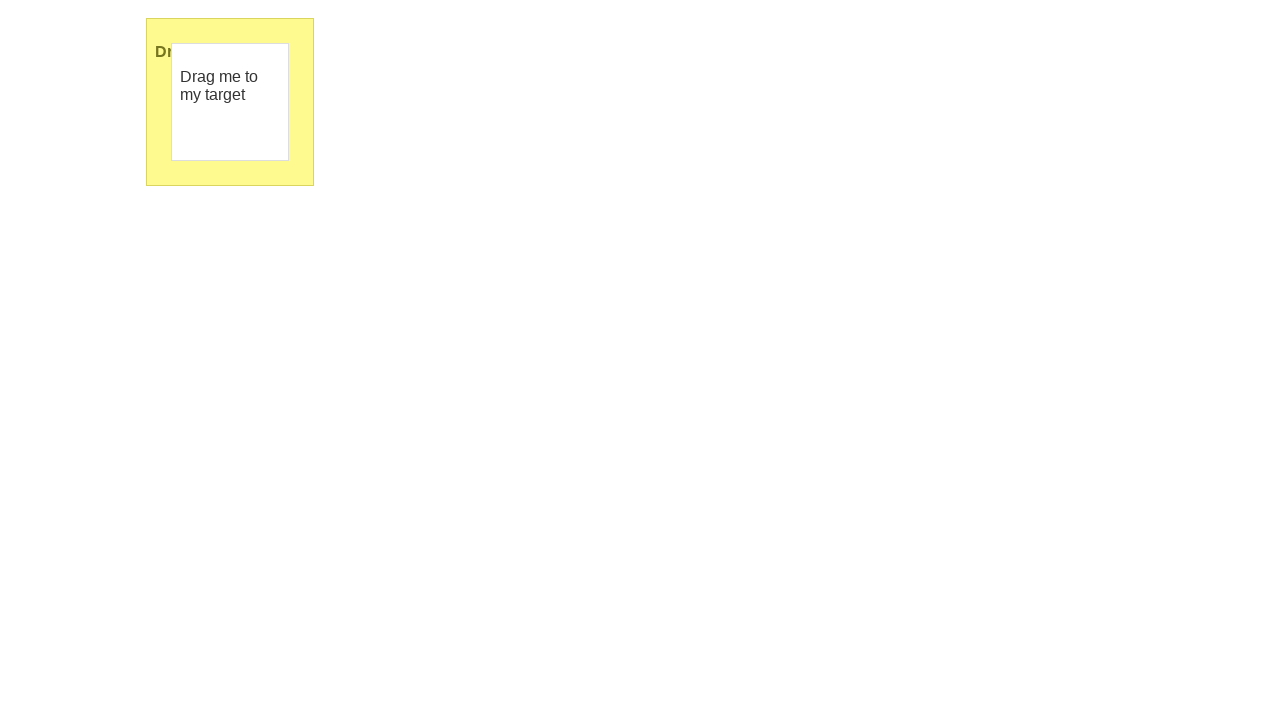

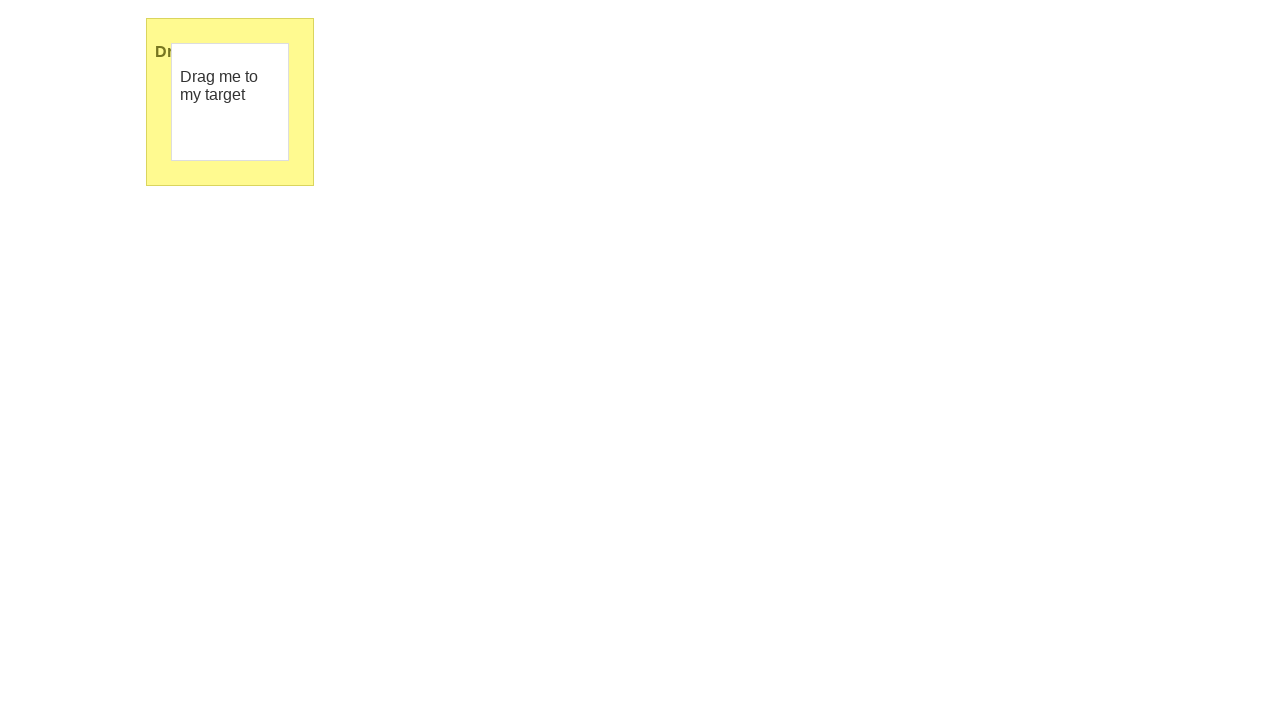